Tests Drag and Drop functionality by dragging column A to column B position

Starting URL: https://the-internet.herokuapp.com

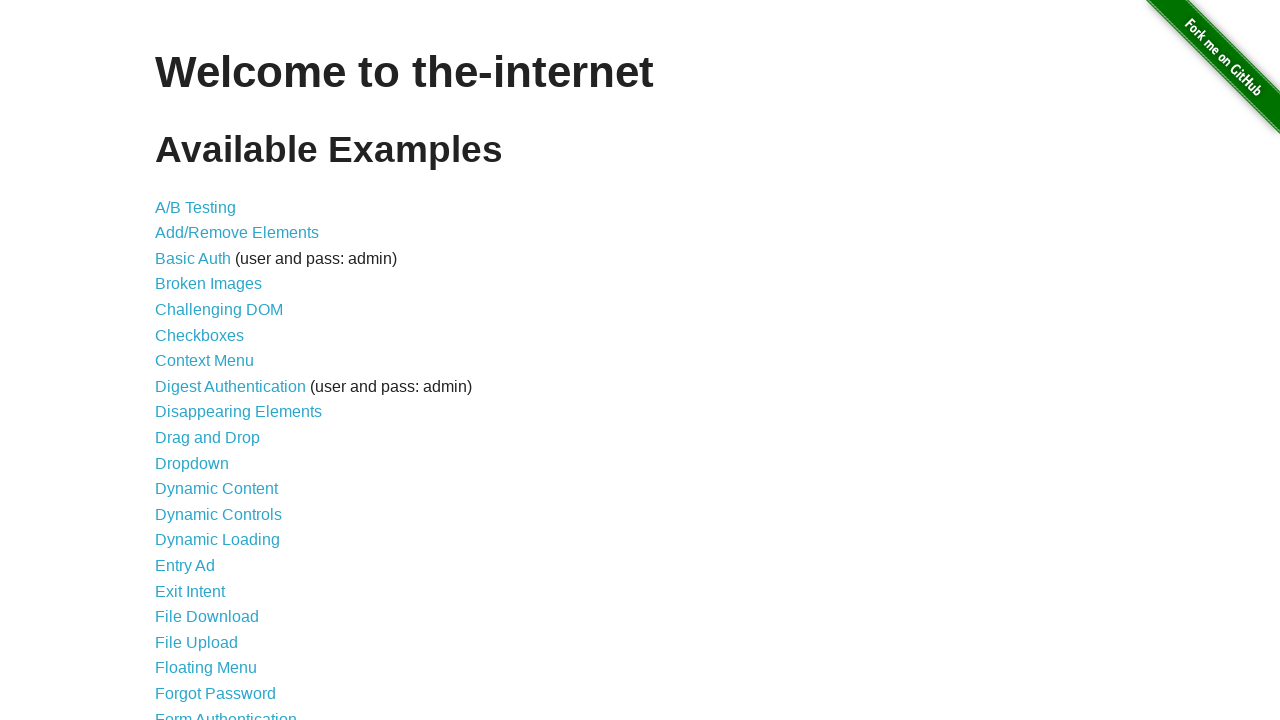

Clicked on Drag and Drop link at (208, 438) on a:text('Drag and Drop')
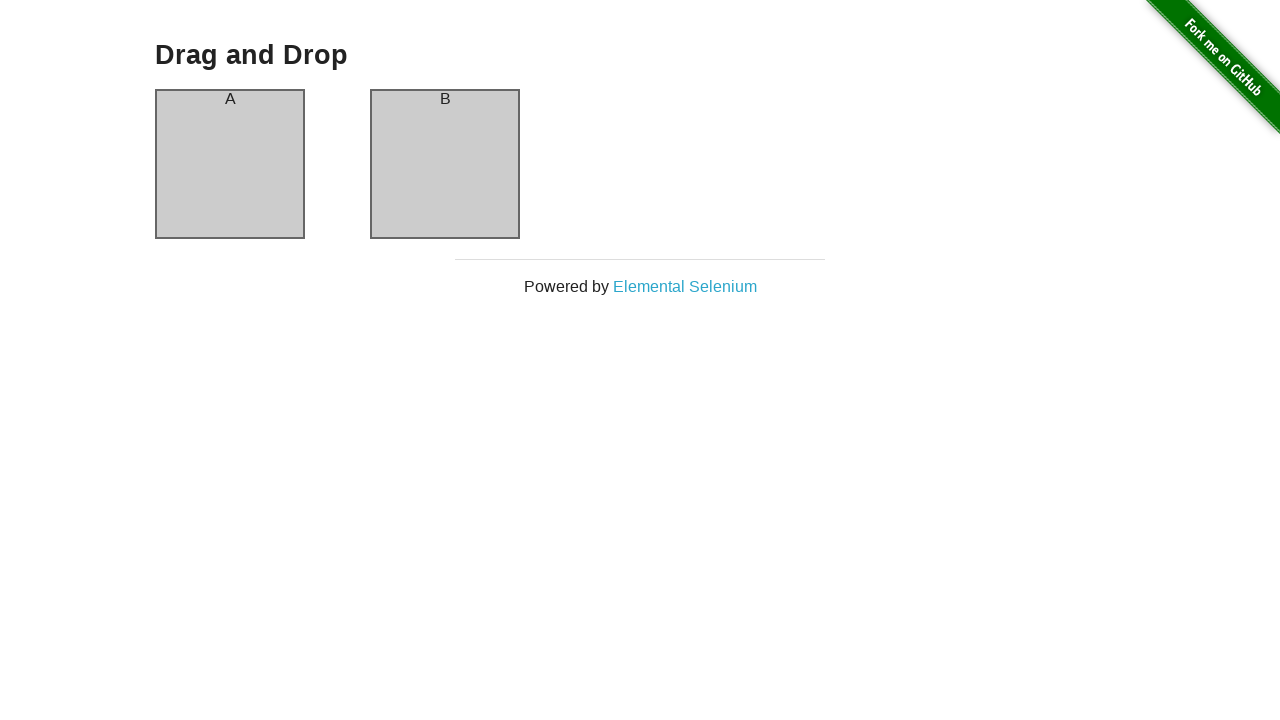

Column A loaded
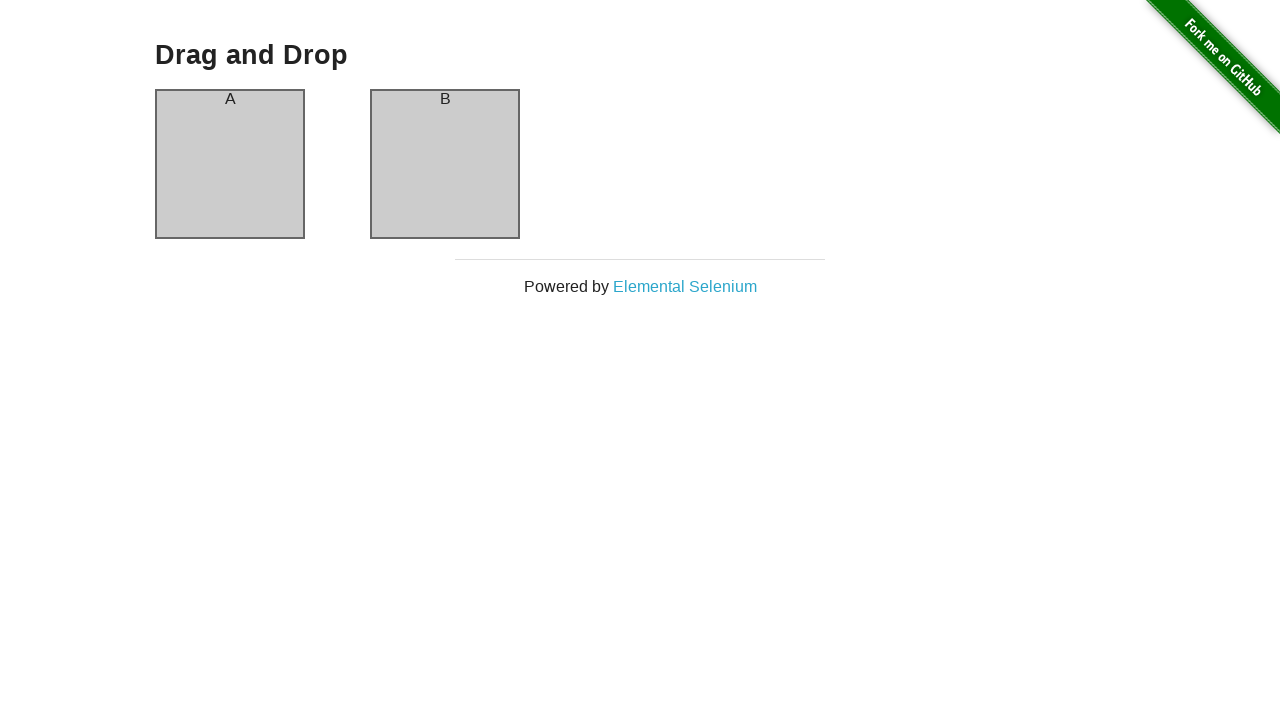

Column B loaded
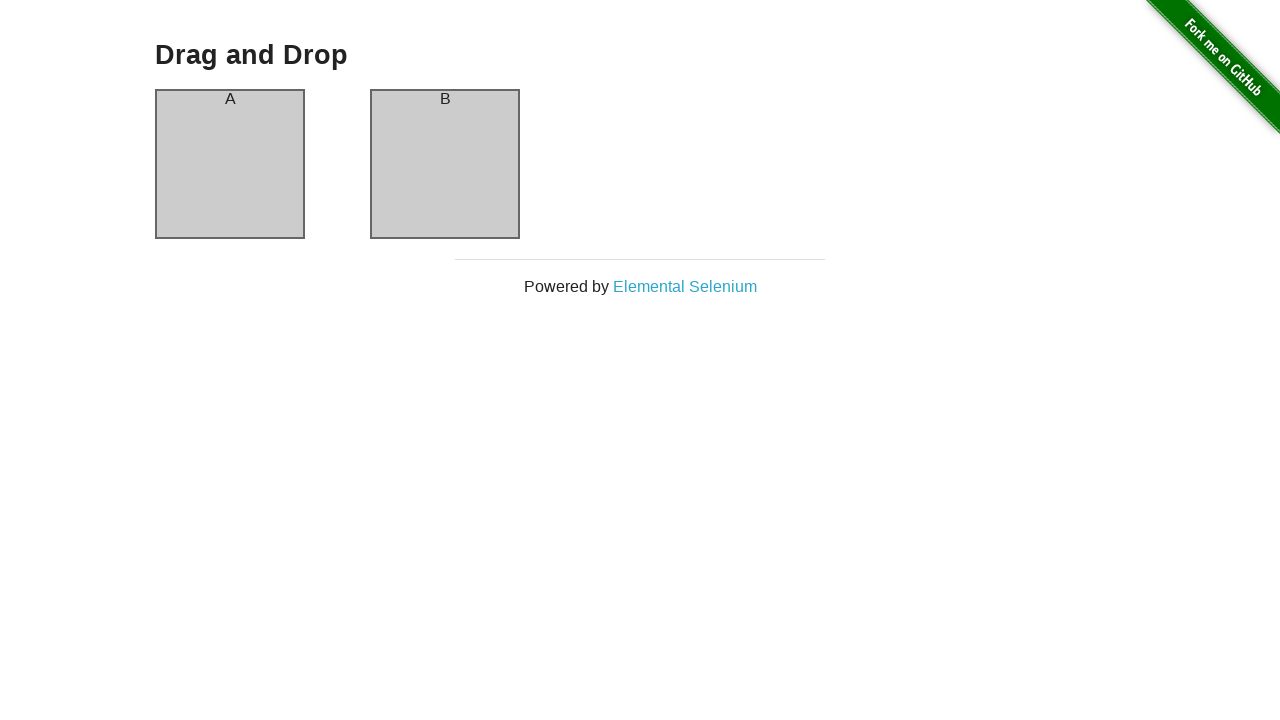

Dragged column A to column B position at (445, 164)
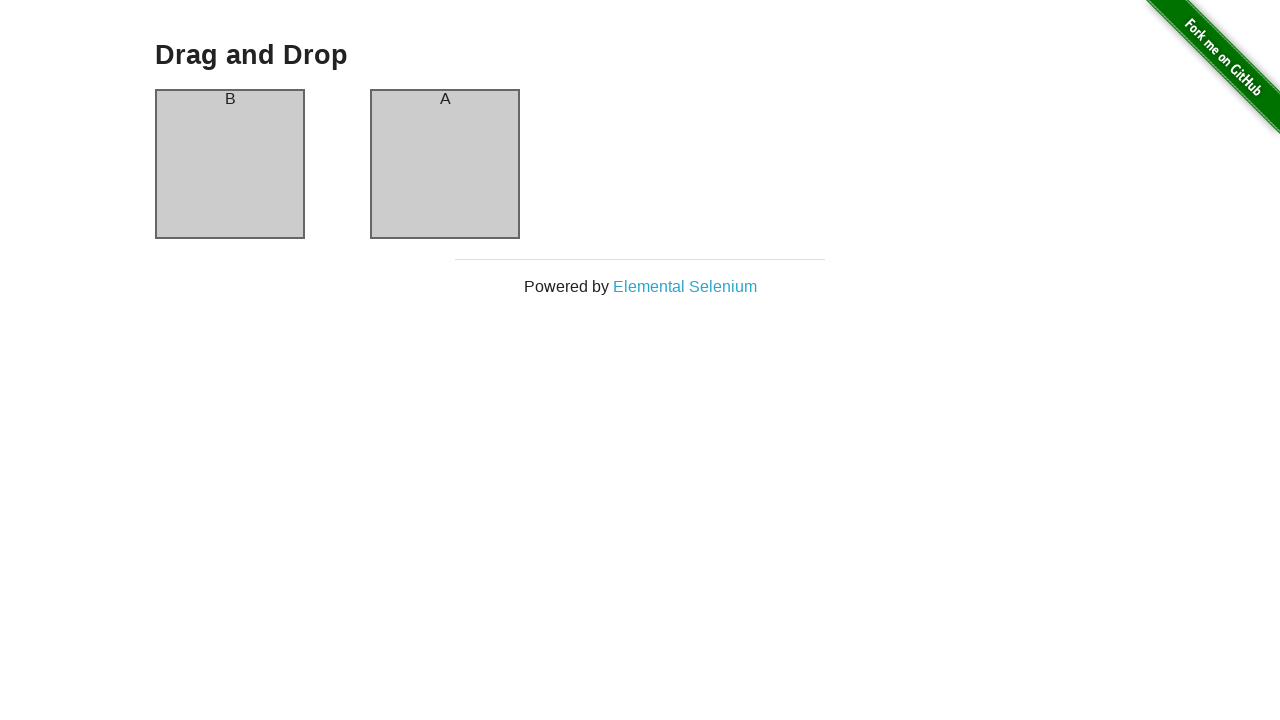

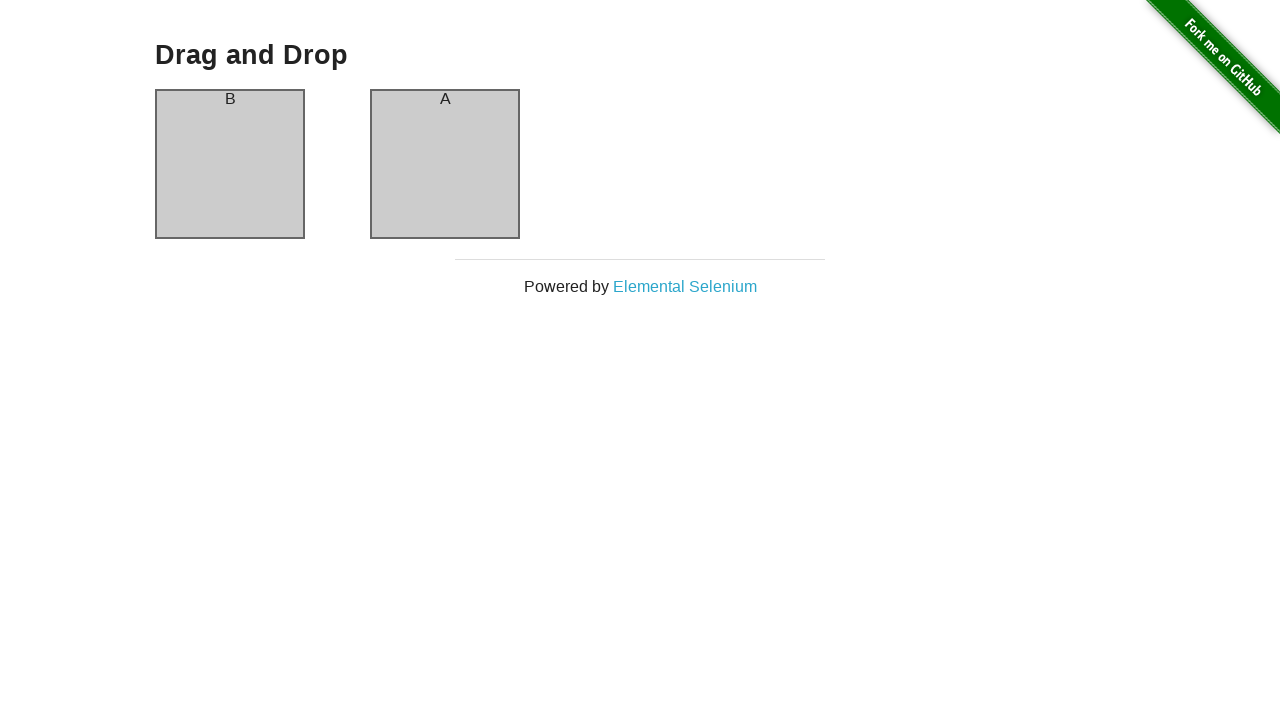